Tests keyboard handling functionality by filling a text box form, using keyboard shortcuts to copy text from current address field and paste it into permanent address field using Ctrl+A, Ctrl+C, Tab, and Ctrl+V

Starting URL: https://demoqa.com/text-box

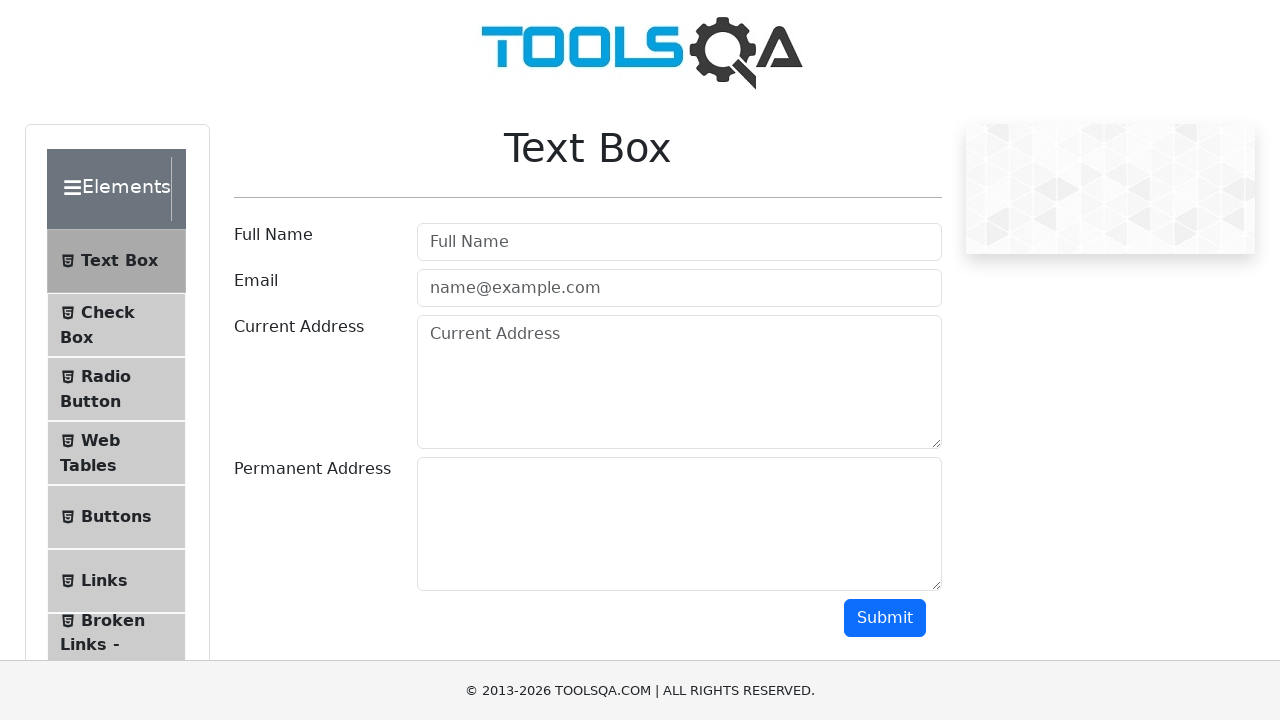

Scrolled down the page by 200px
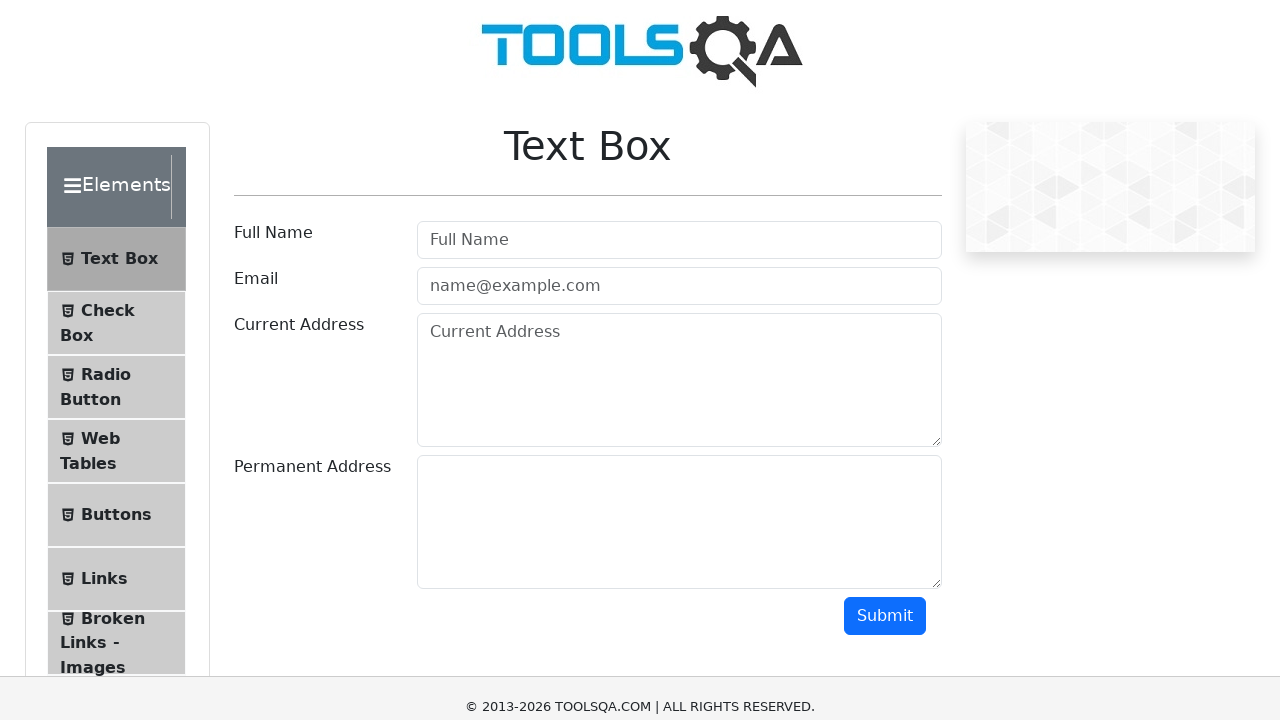

Filled Full Name field with 'Mr Cyber Success' on #userName
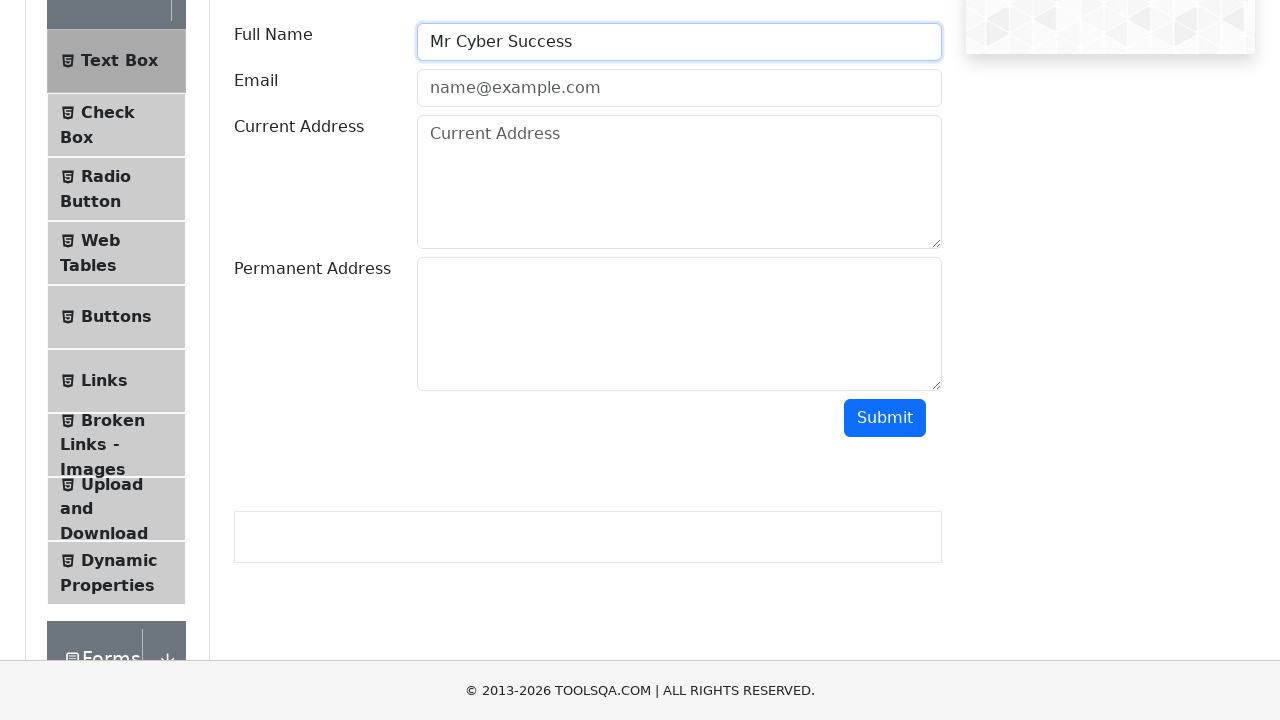

Filled Email field with 'CyberSuccess@gmail.com' on #userEmail
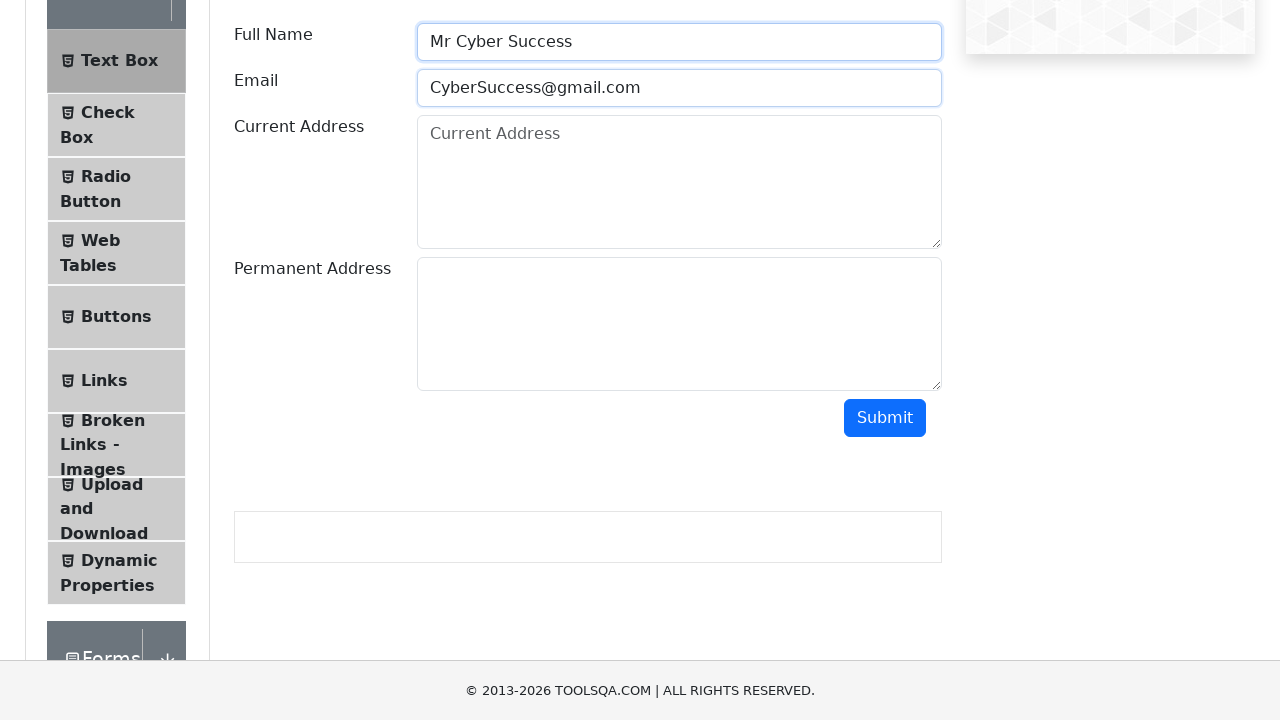

Filled Current Address field with 'Deccan,Asmani Plaza, Pune 411 016' on #currentAddress
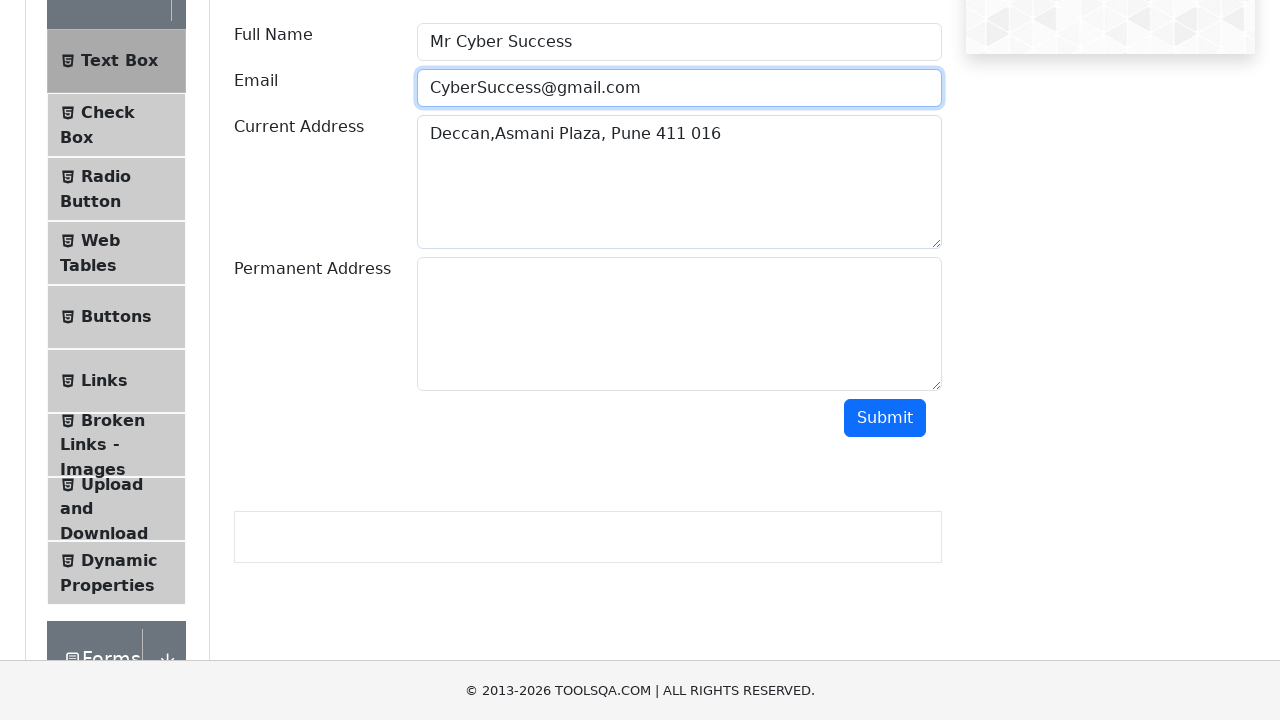

Clicked on Current Address field to focus it at (679, 182) on #currentAddress
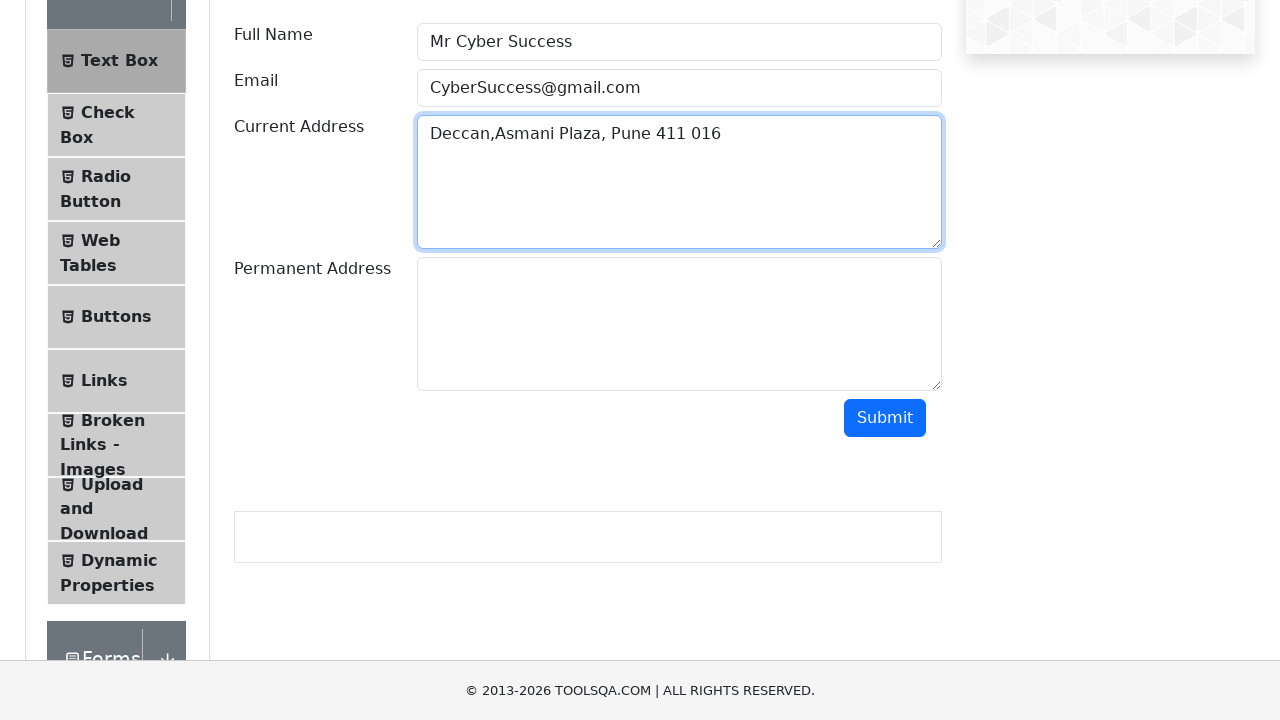

Pressed Ctrl+A to select all text in Current Address field
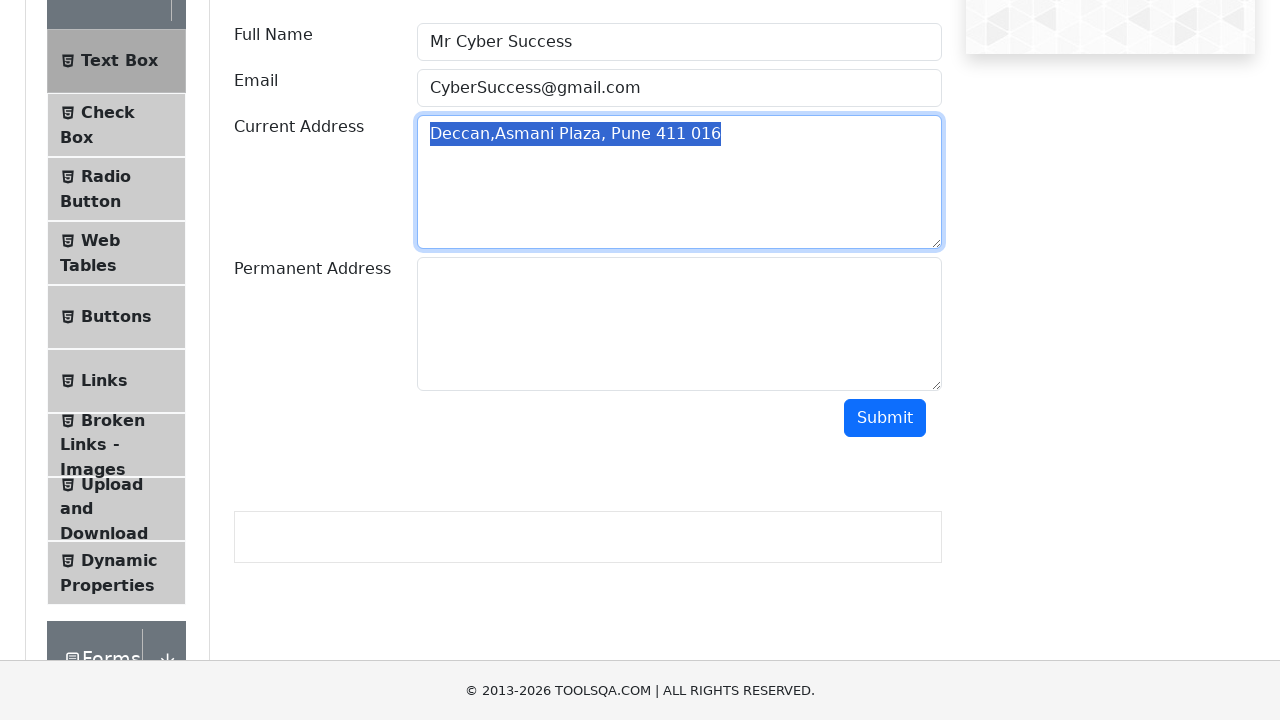

Pressed Ctrl+C to copy selected address text
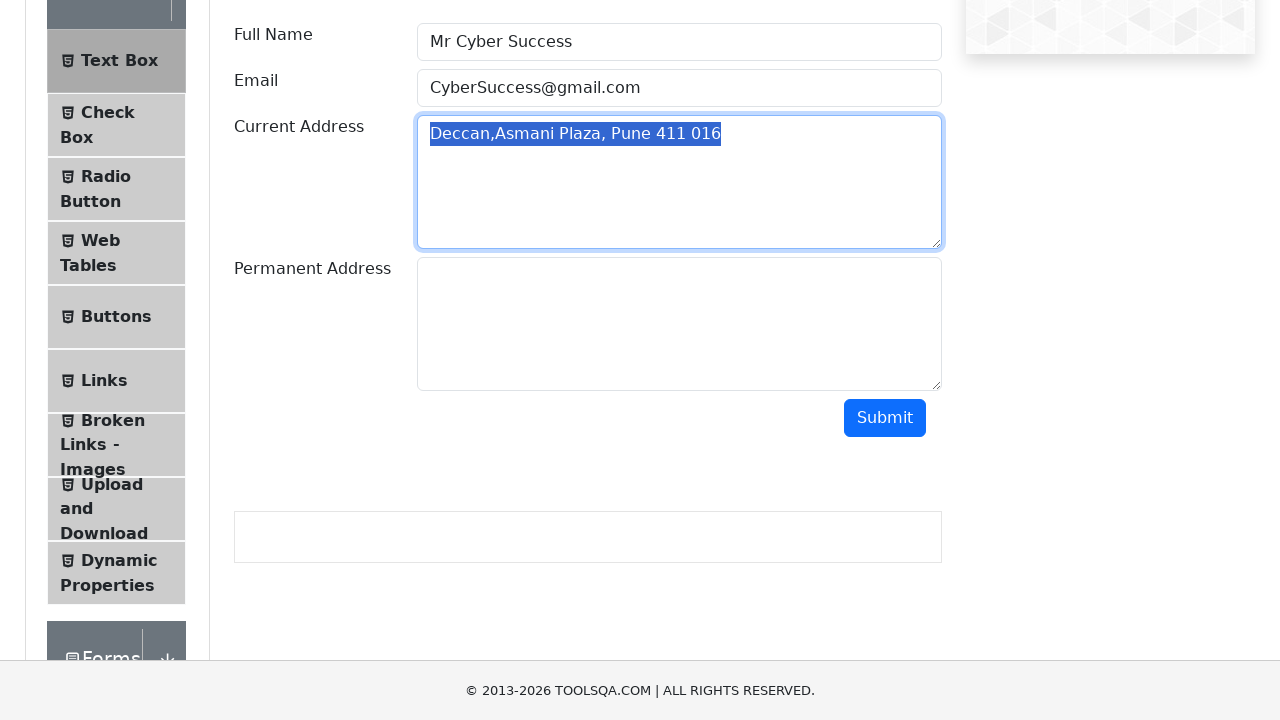

Pressed Tab to move focus to Permanent Address field
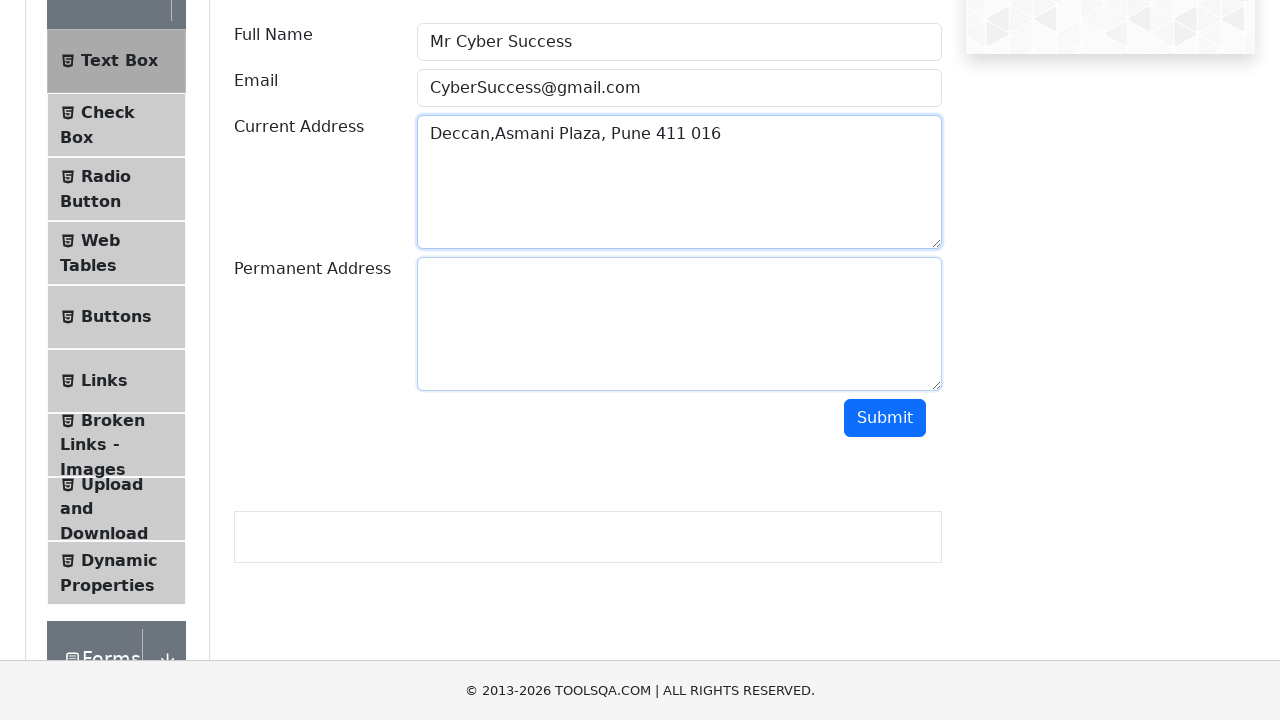

Pressed Ctrl+V to paste address into Permanent Address field
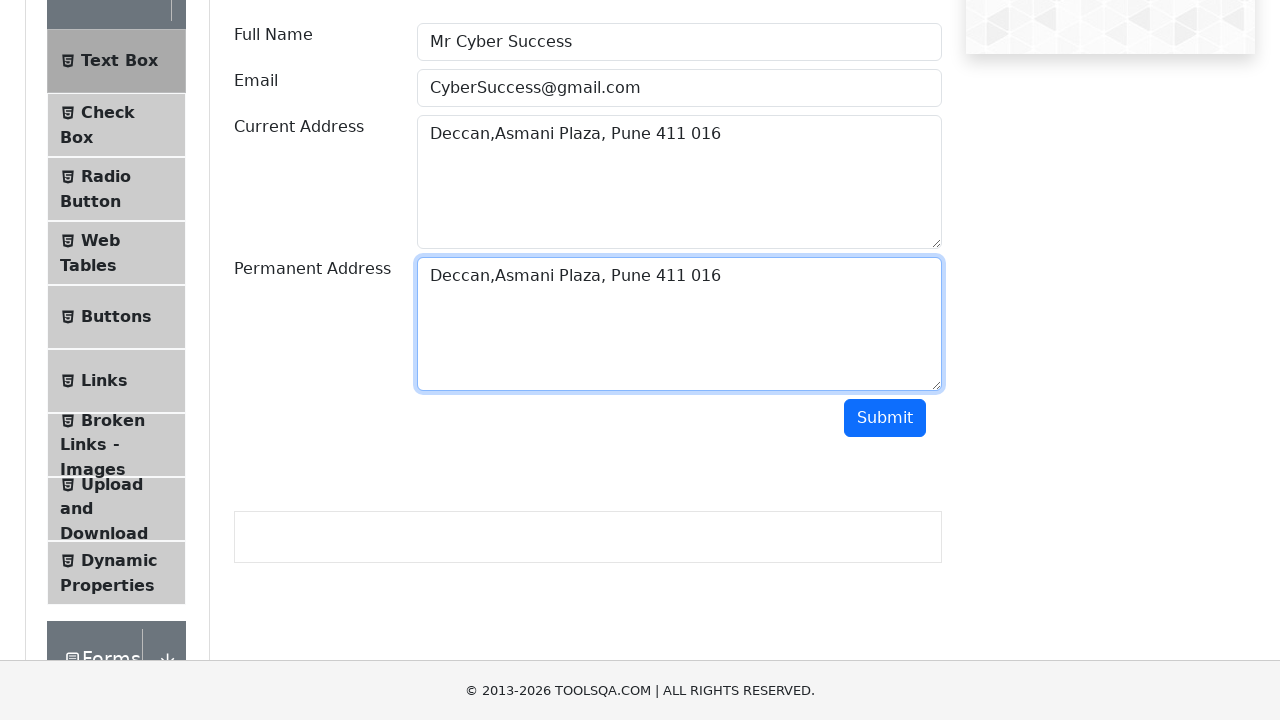

Waited 1000ms to verify paste action completed
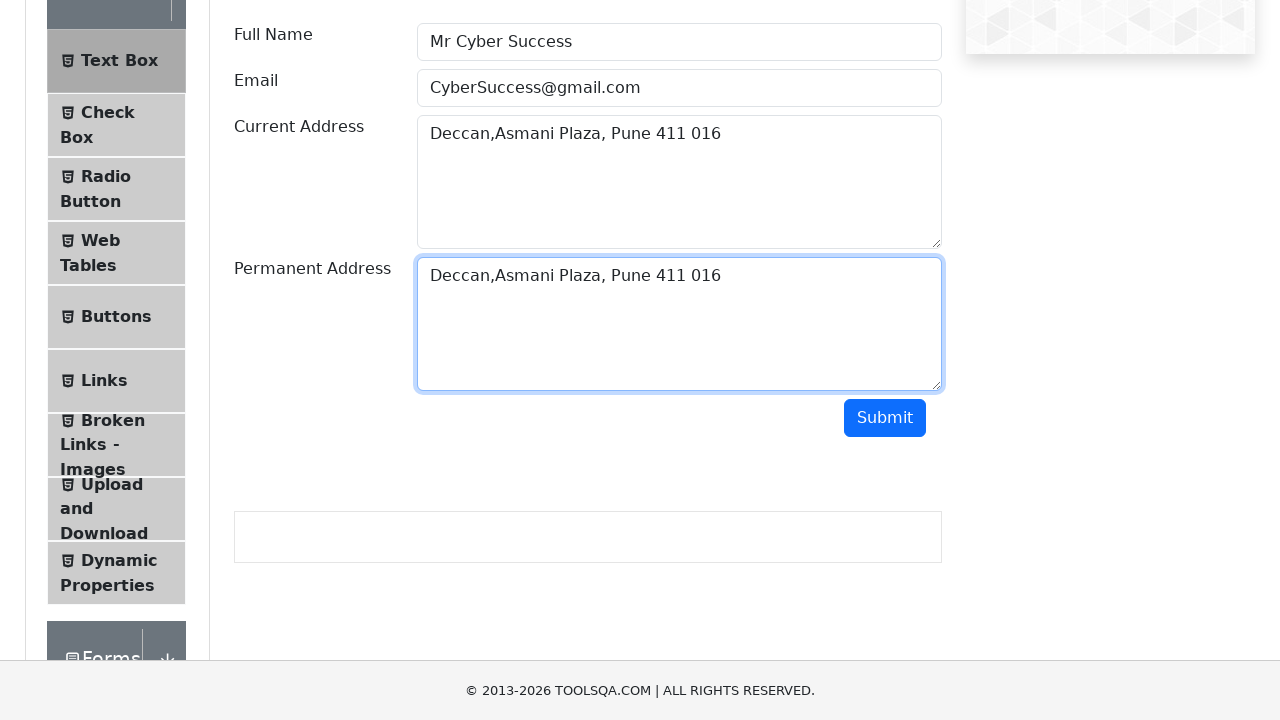

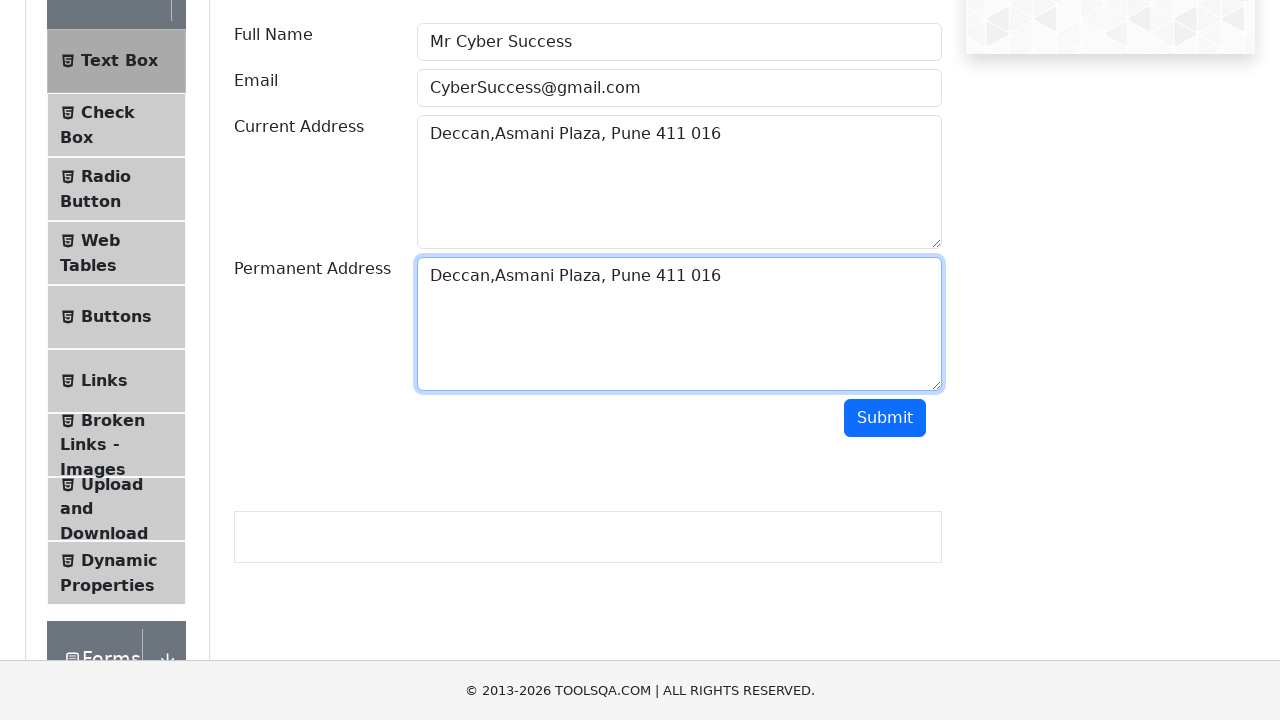